Tests browser navigation by going to two CV pages, using back/forward buttons, and verifying page titles

Starting URL: https://dariuszkuriatacv.netlify.app/

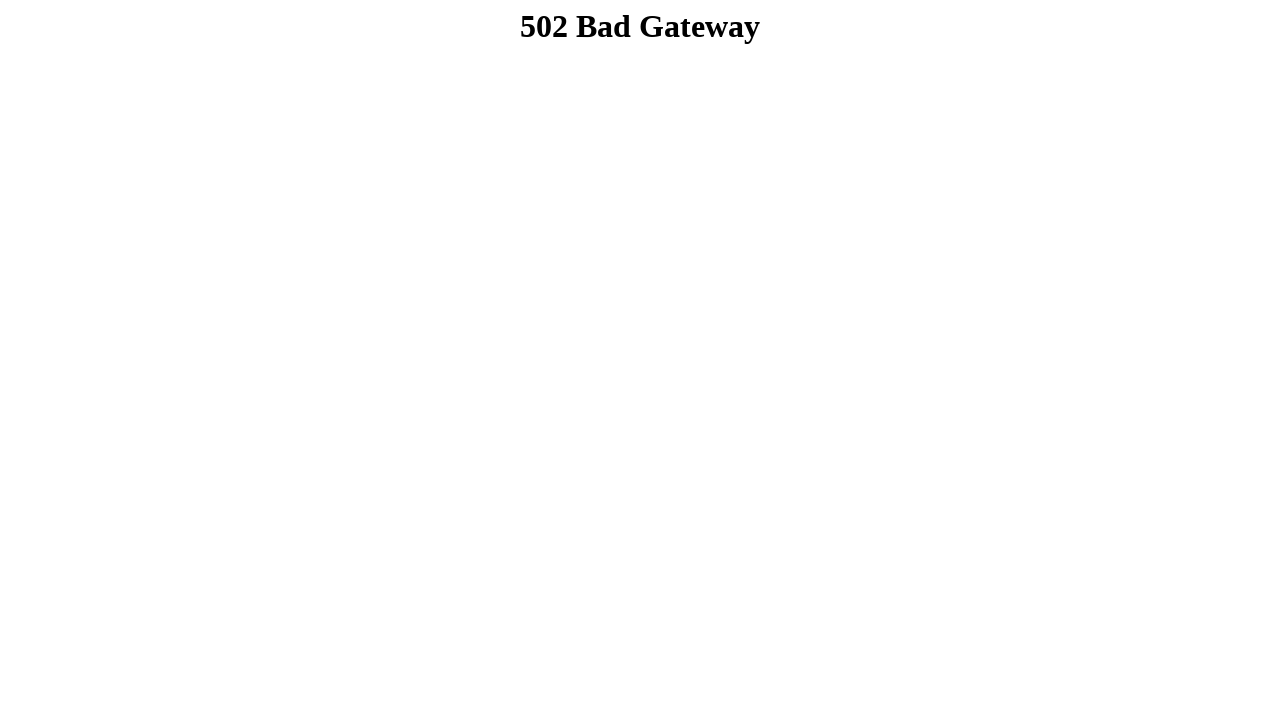

Navigated to English CV page at https://dariuszkuriatacveng.netlify.app/
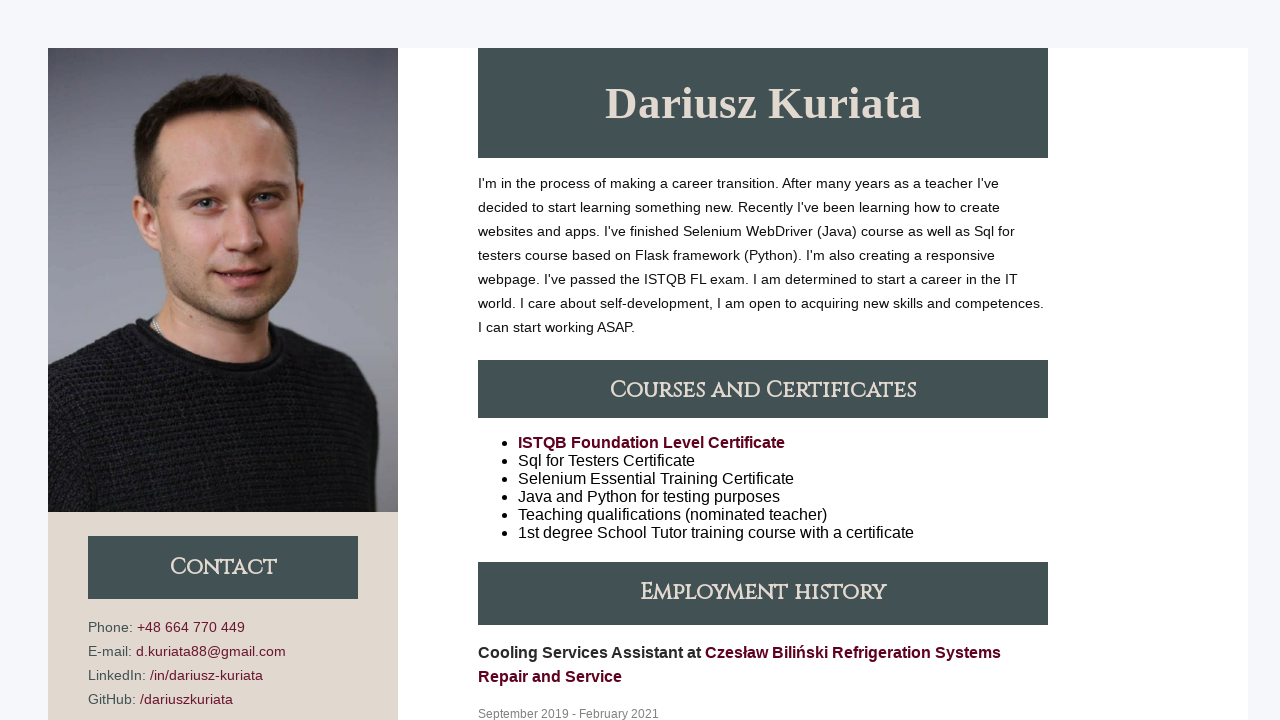

Navigated back to previous page using back button
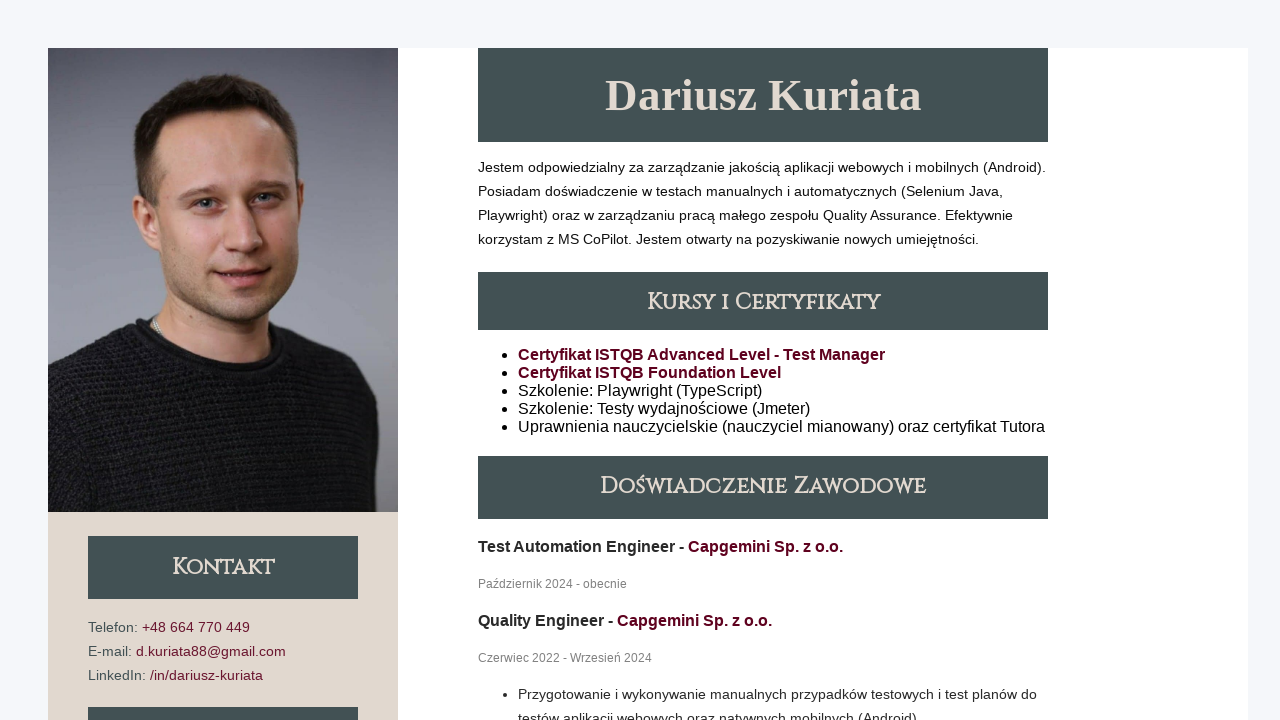

Verified Polish CV page title is 'Moje CV'
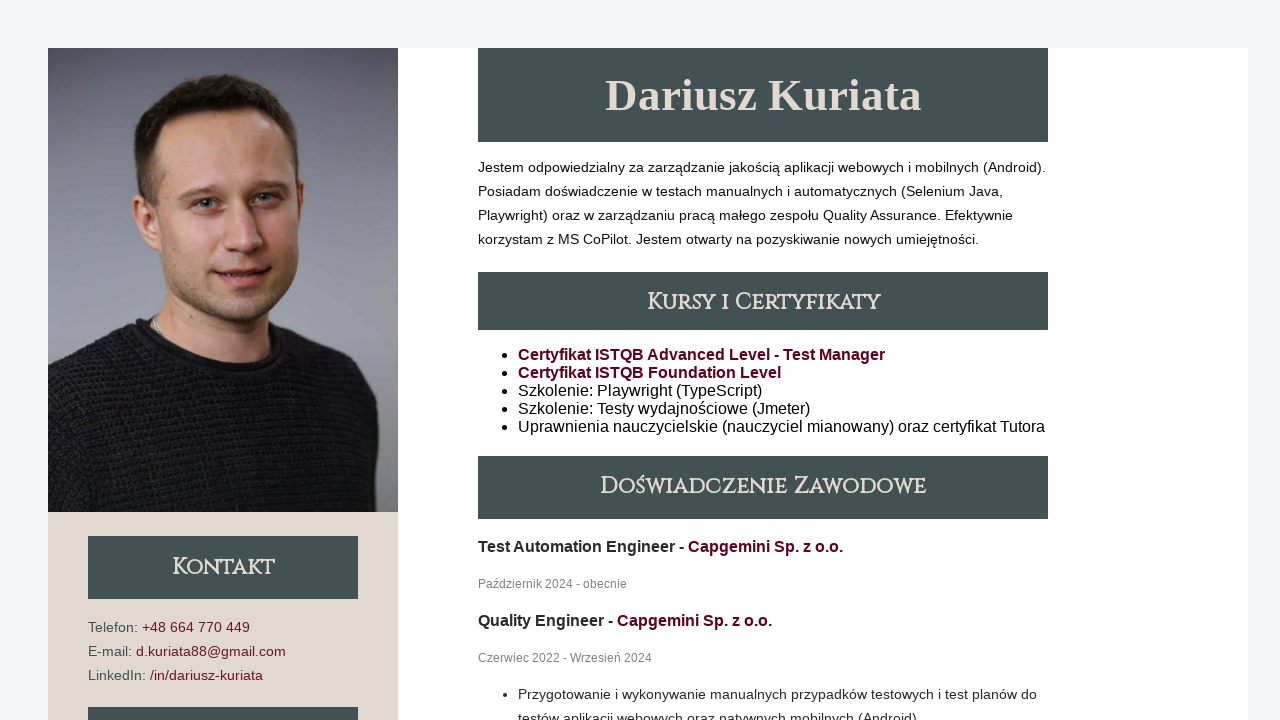

Navigated forward to English CV page using forward button
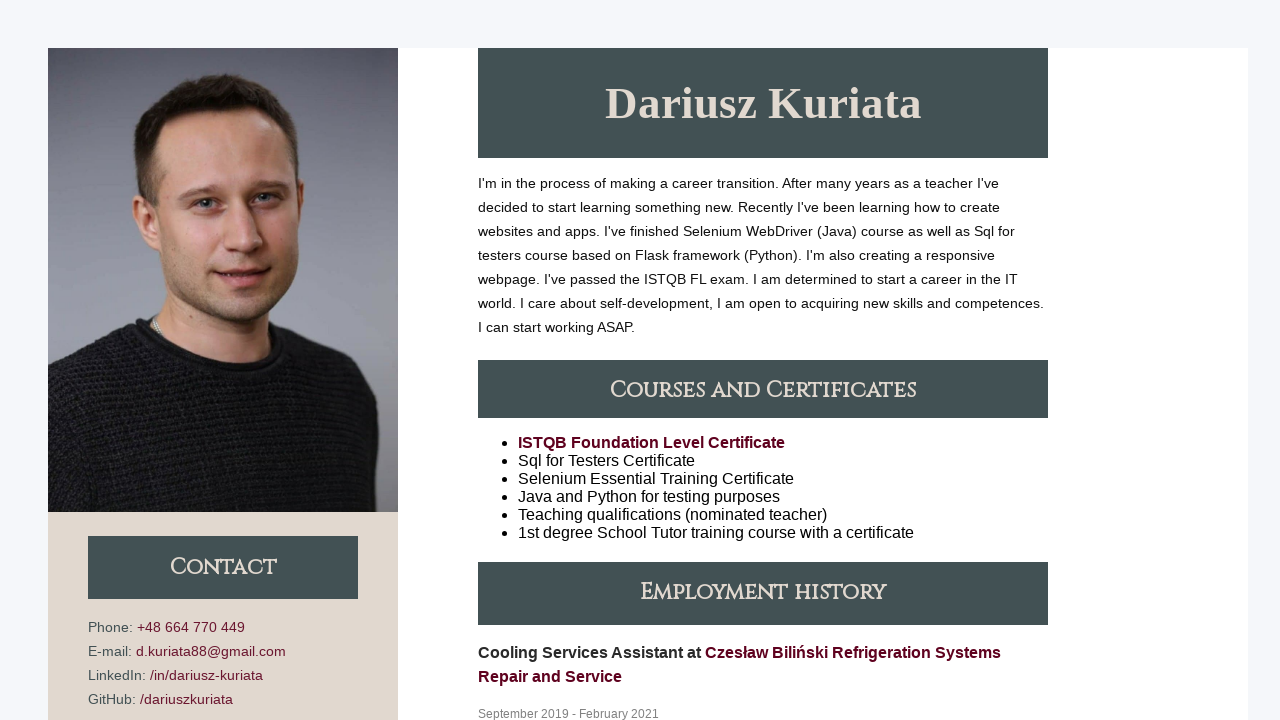

Verified English CV page title is 'My Resume'
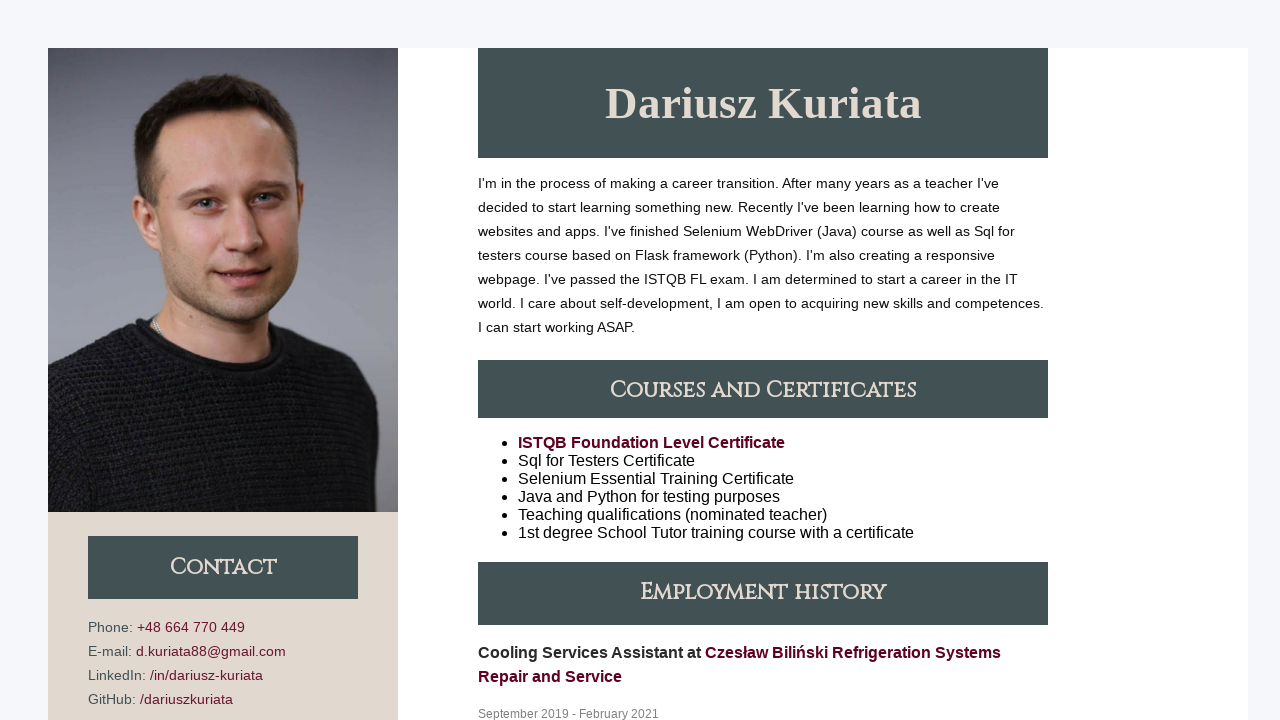

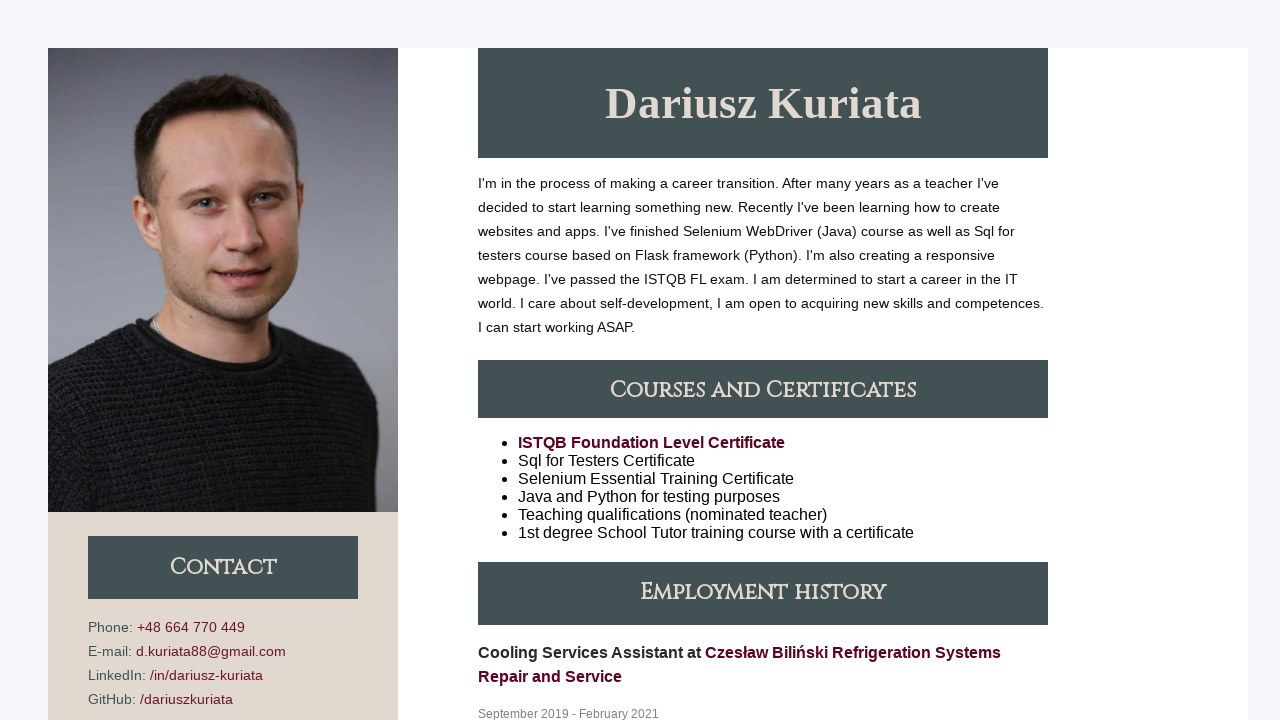